Tests iframe interaction by navigating to iframe page, switching to iframe context, and verifying text content within the iframe

Starting URL: http://the-internet.herokuapp.com/frames

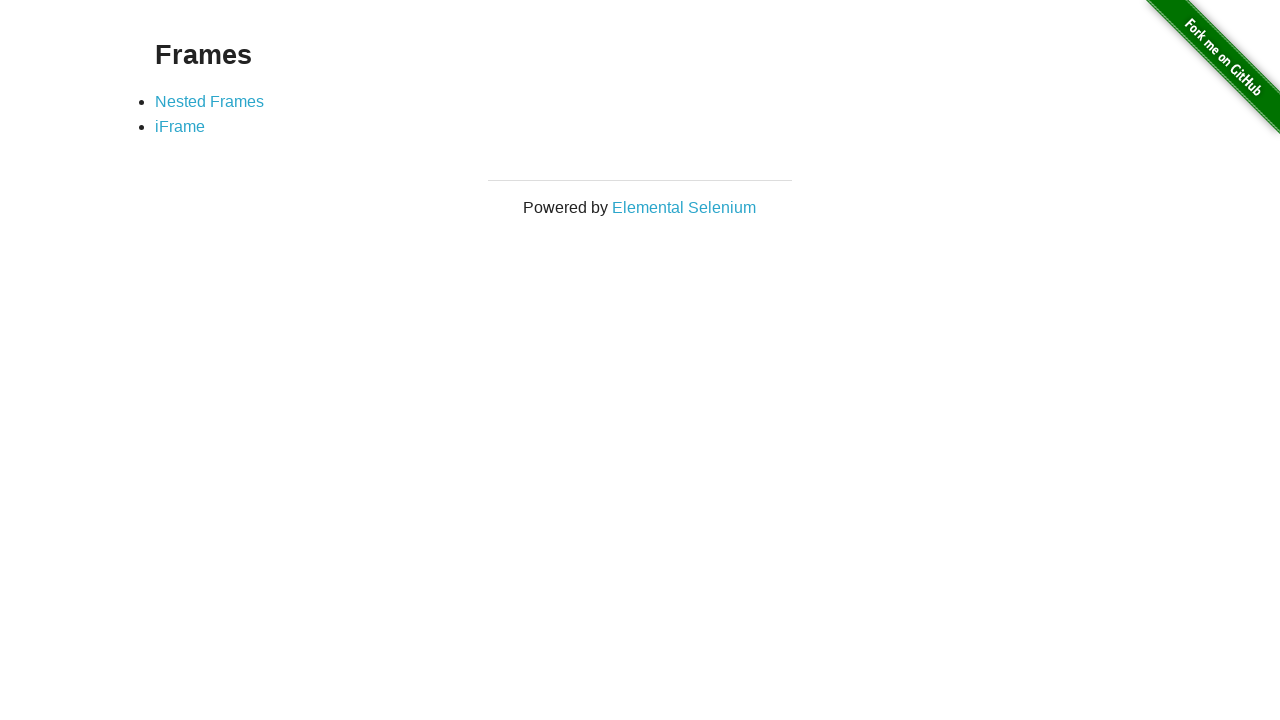

Clicked on the iframe link at (180, 127) on a[href="/iframe"]
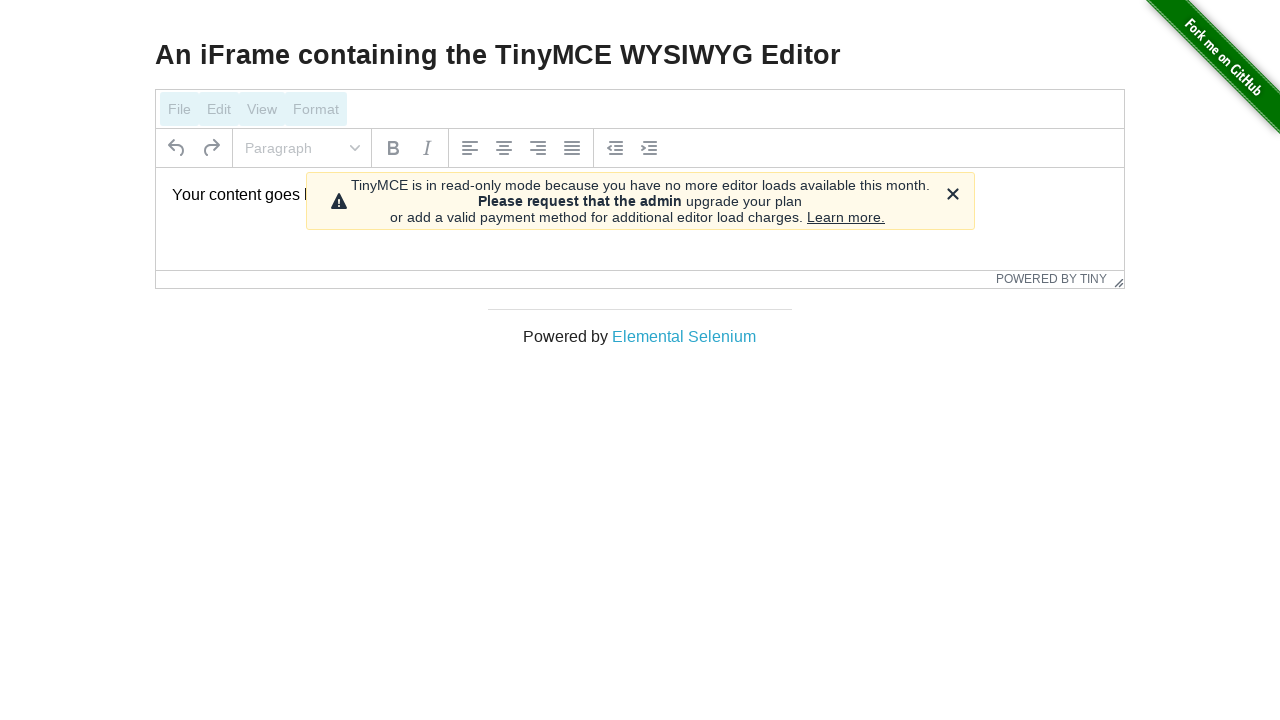

Located iframe element with id 'mce_0_ifr'
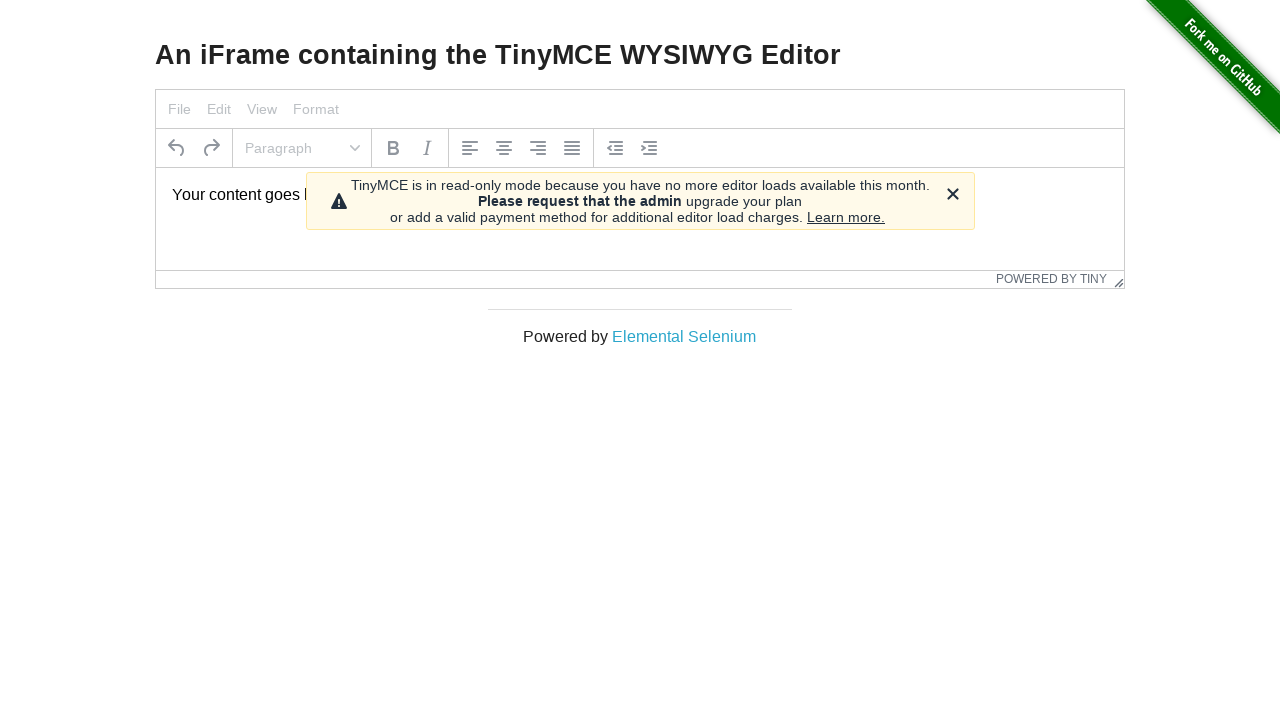

Extracted text content from paragraph element within iframe
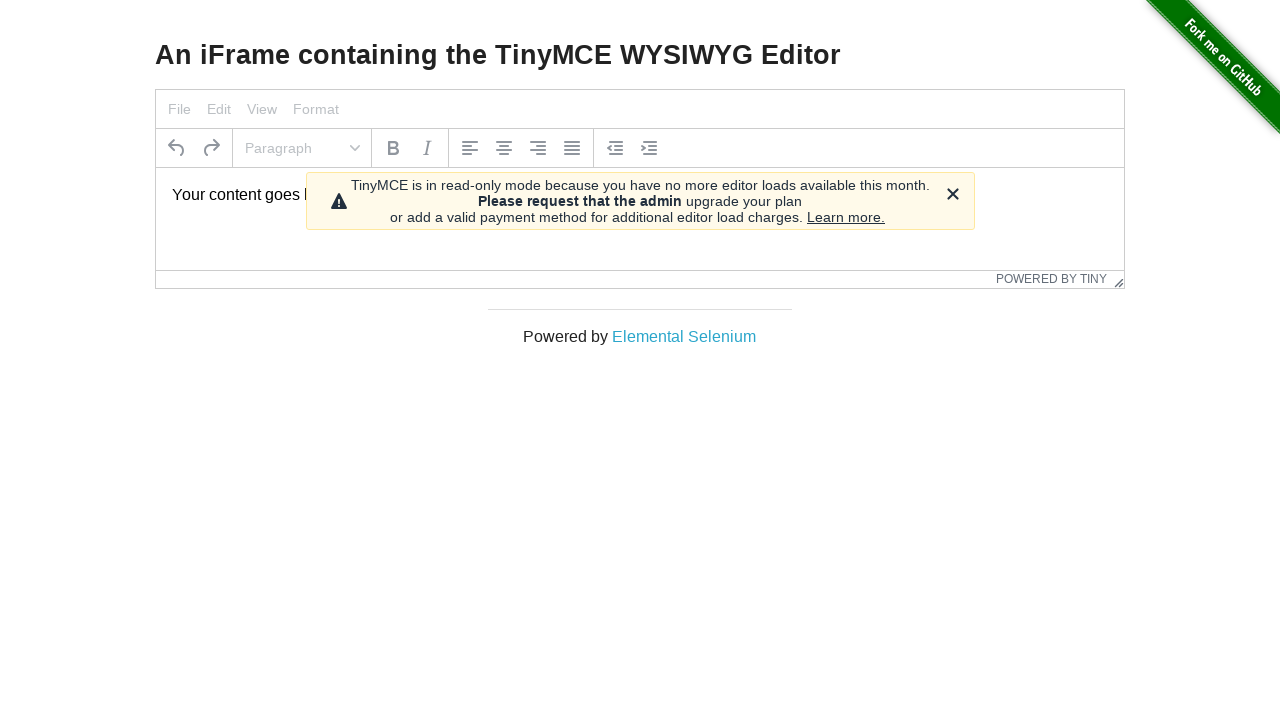

Verified iframe text content matches expected value 'Your content goes here.'
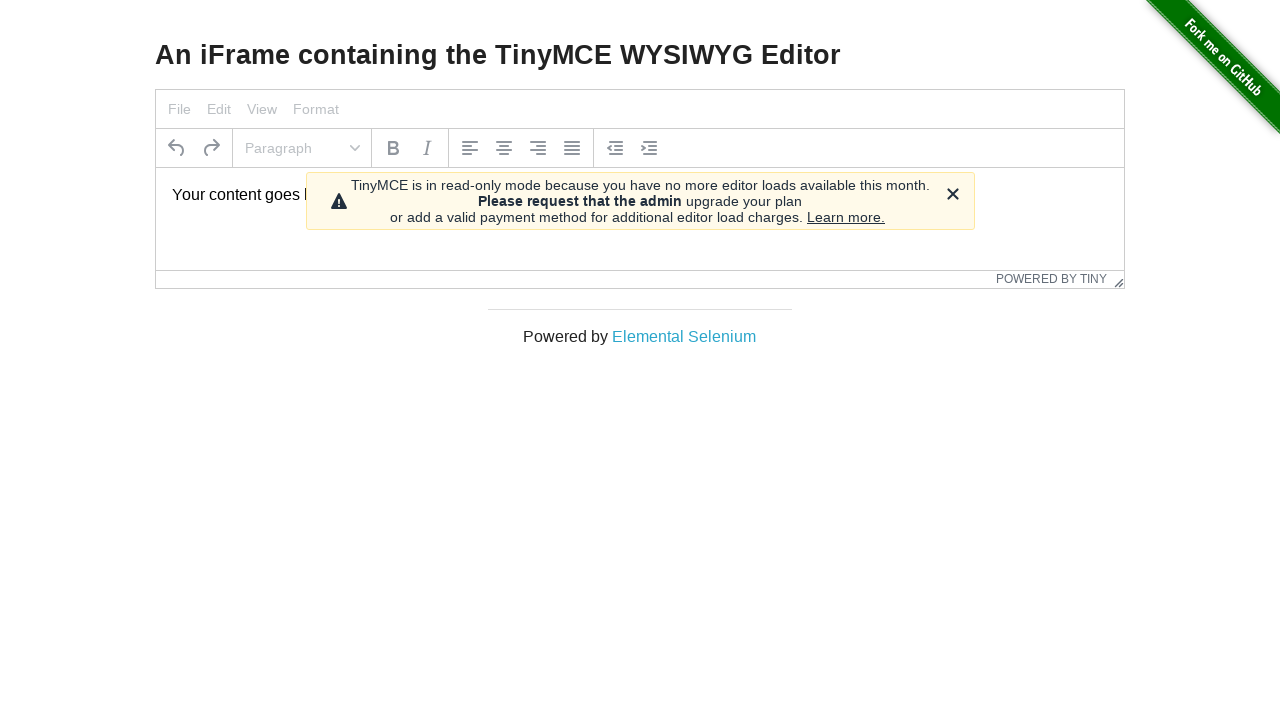

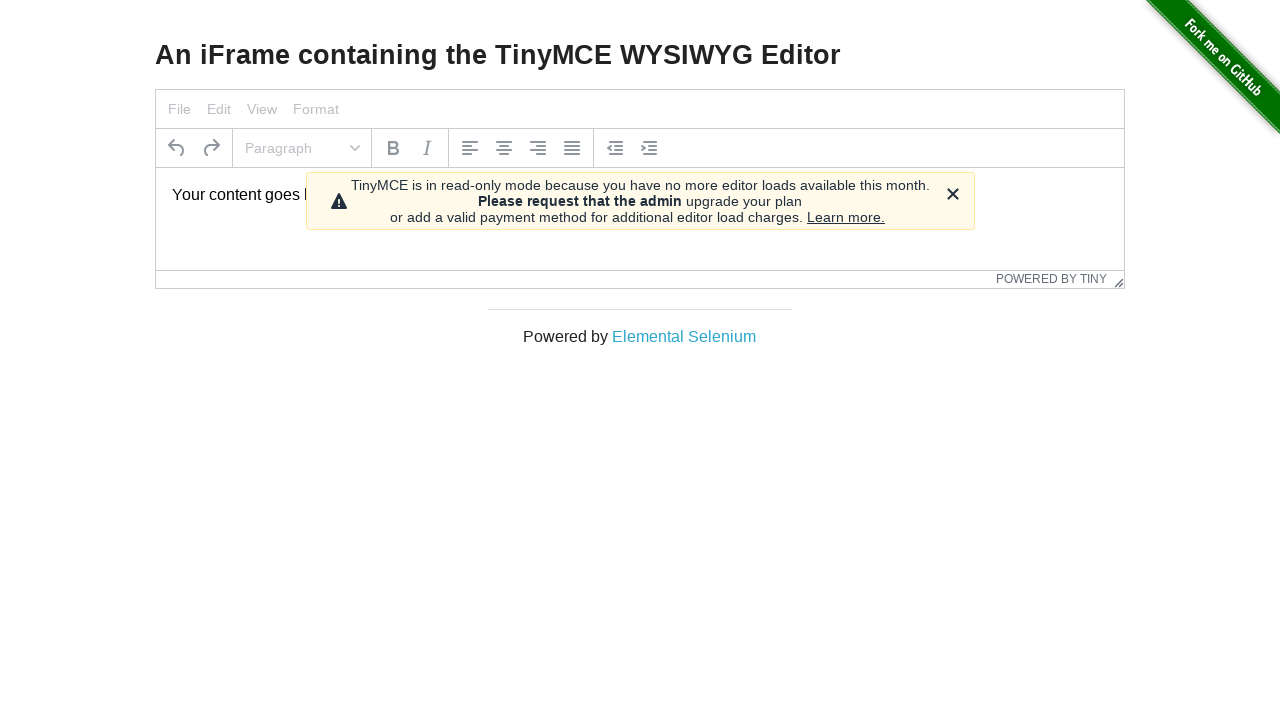